Tests finding a link by partial text (calculated from a mathematical formula), clicking it, then filling out a form with personal information (first name, last name, city, country) and submitting it.

Starting URL: http://suninjuly.github.io/find_link_text

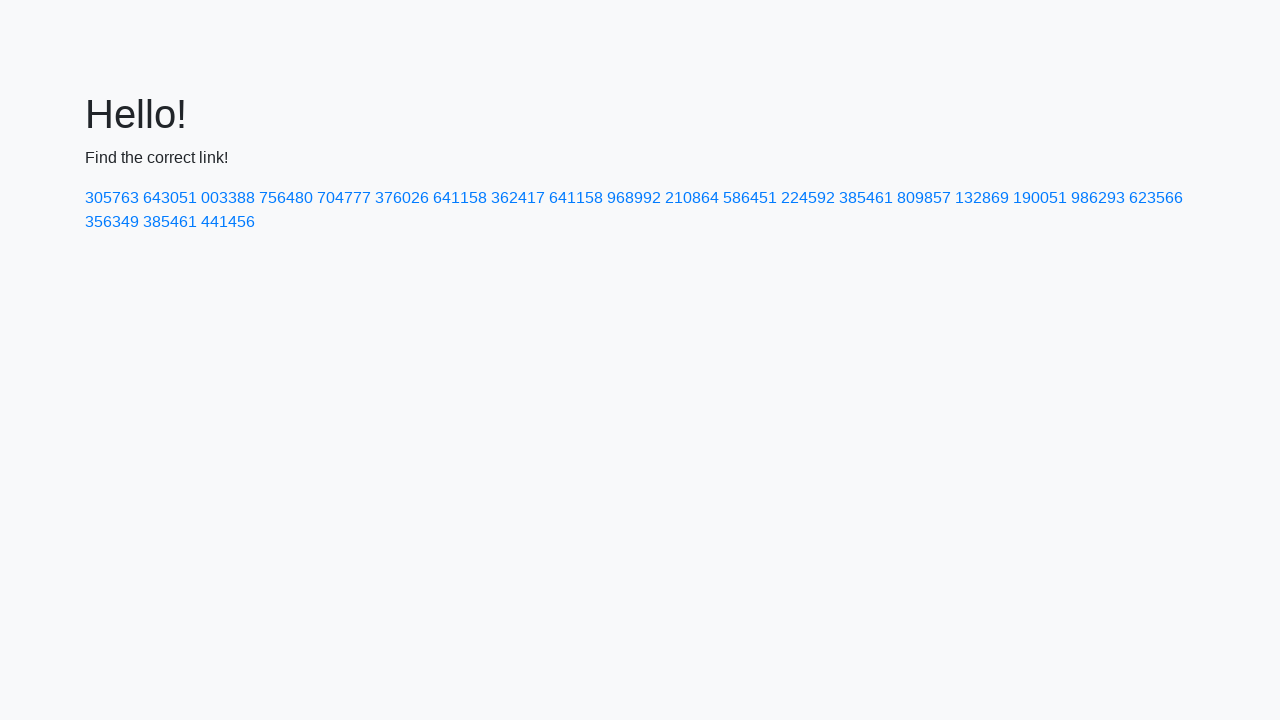

Clicked link with calculated text '224592' at (808, 198) on a:has-text('224592')
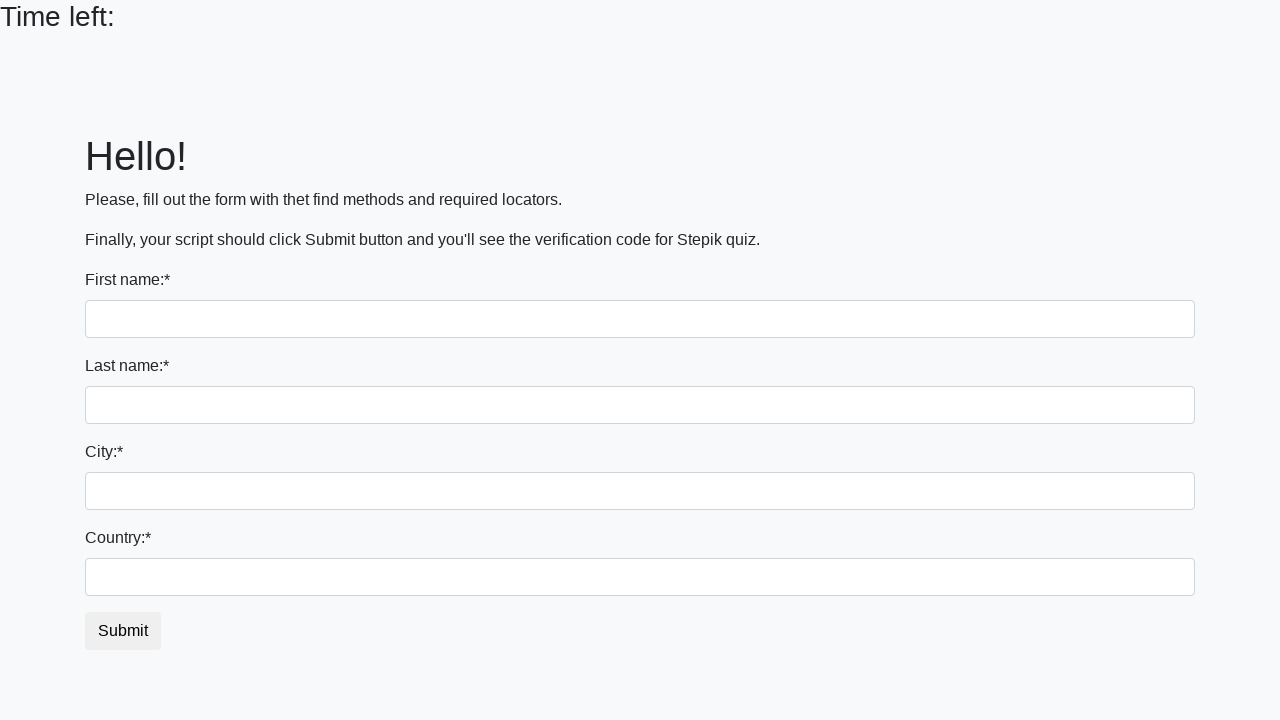

Filled first name field with 'Ivan' on input >> nth=0
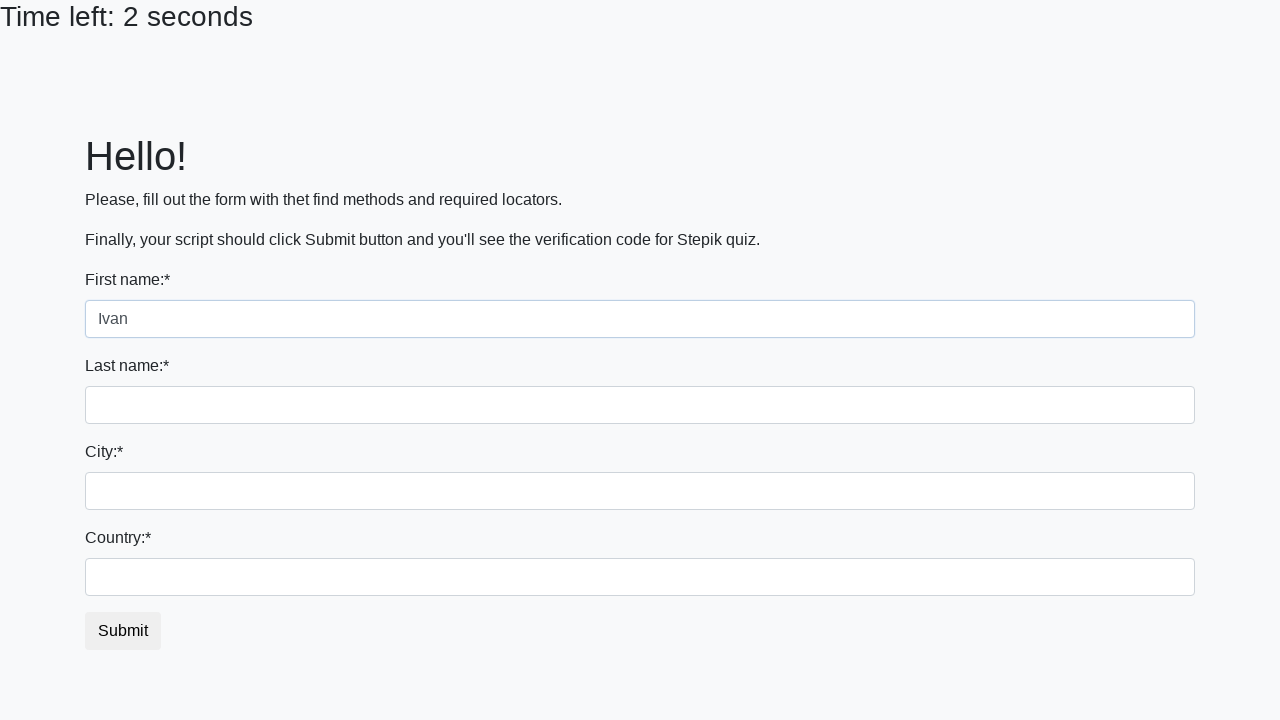

Filled last name field with 'Petrov' on input[name='last_name']
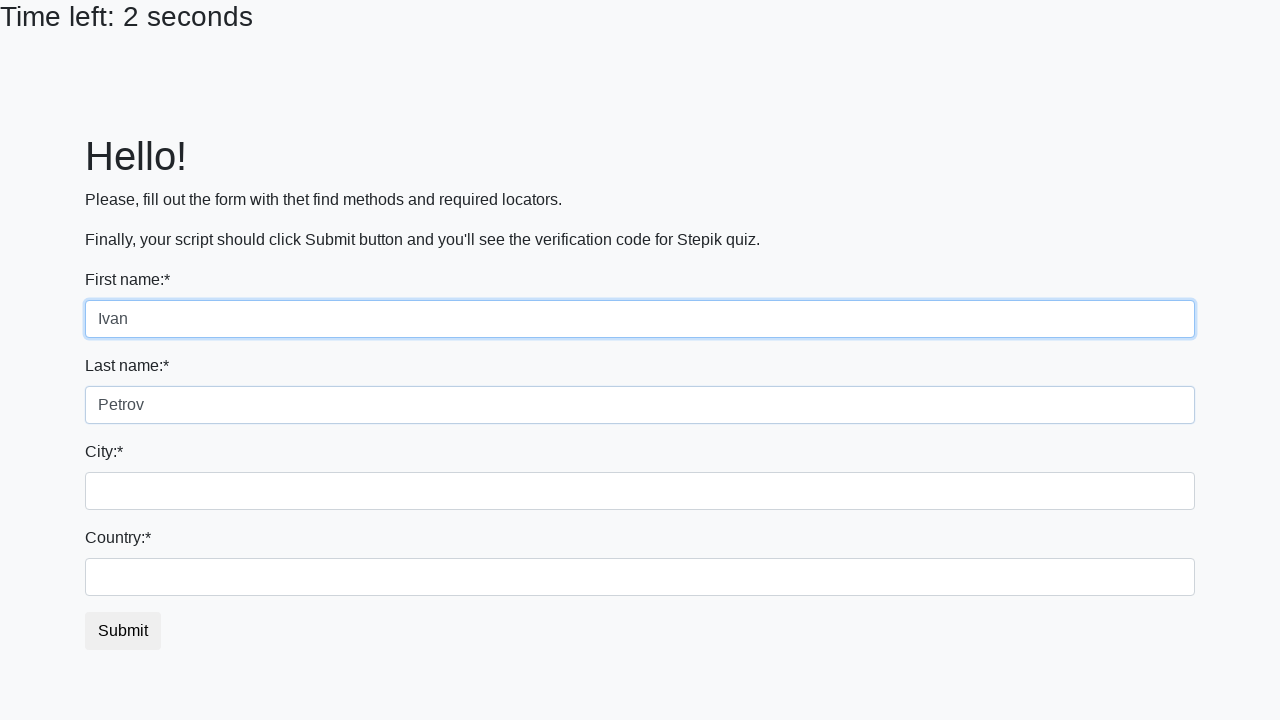

Filled city field with 'Smolensk' on .form-control.city
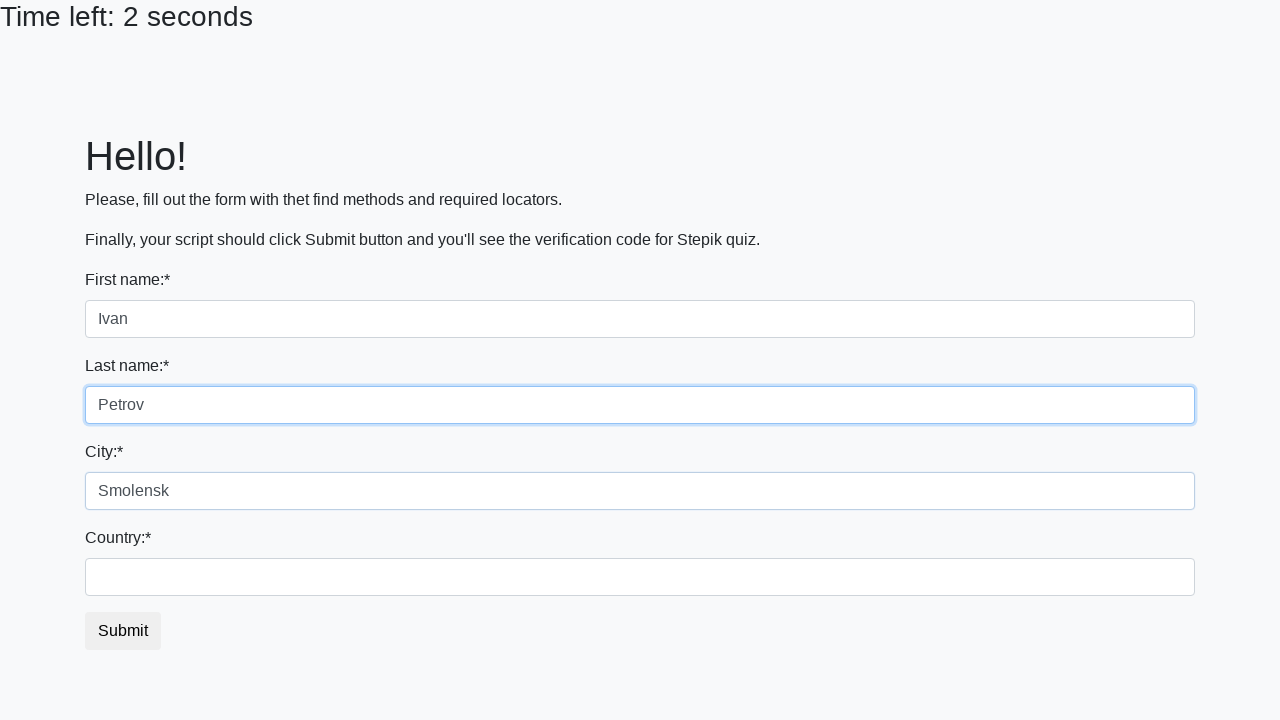

Filled country field with 'Russia' on #country
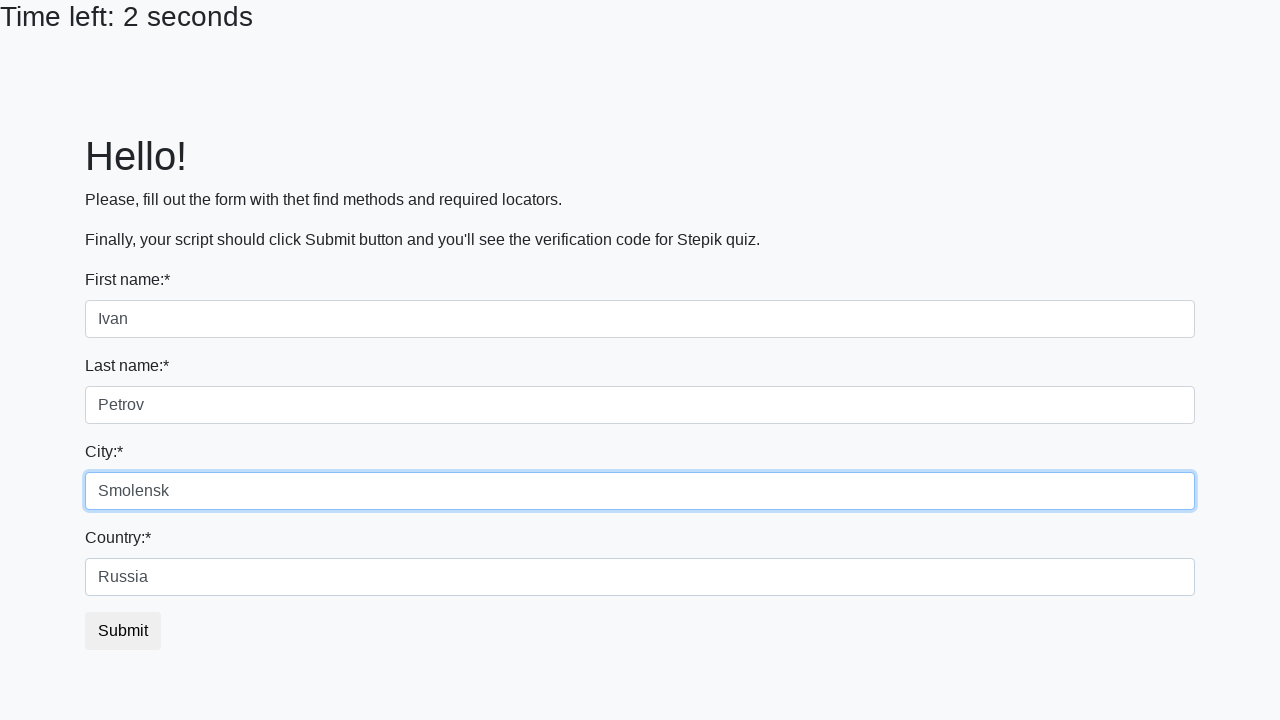

Clicked submit button to submit the form at (123, 631) on button.btn
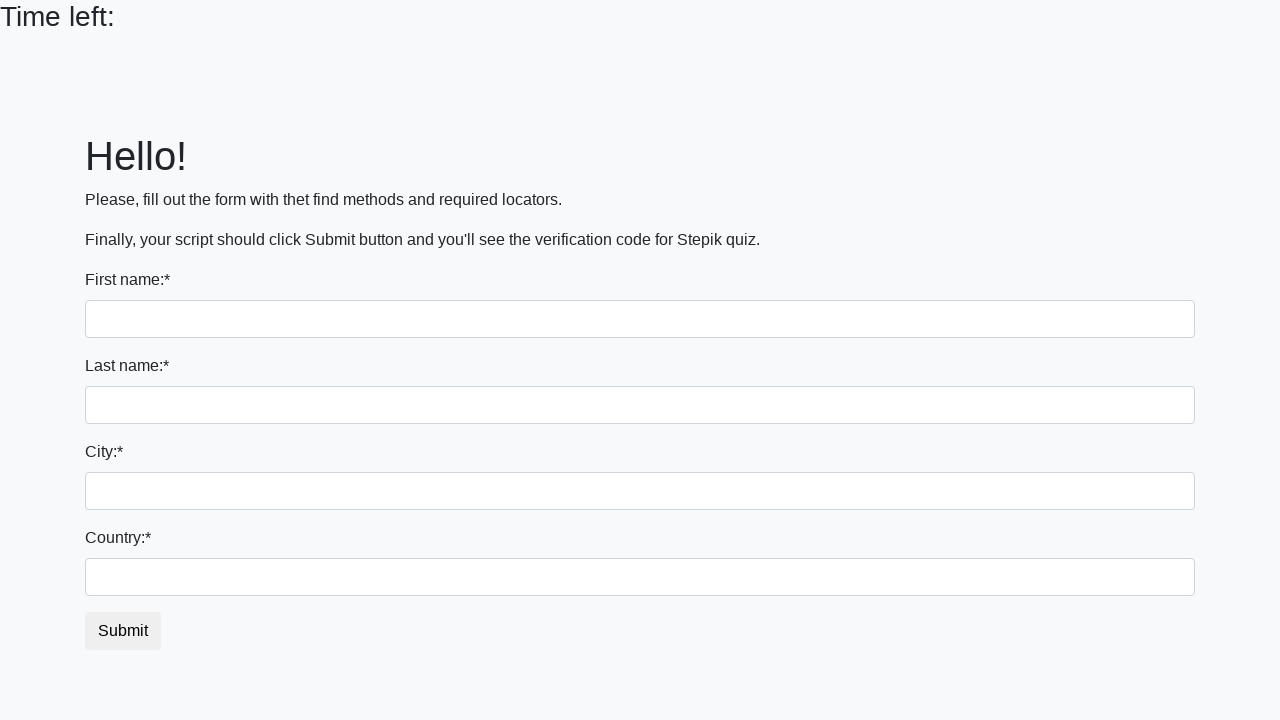

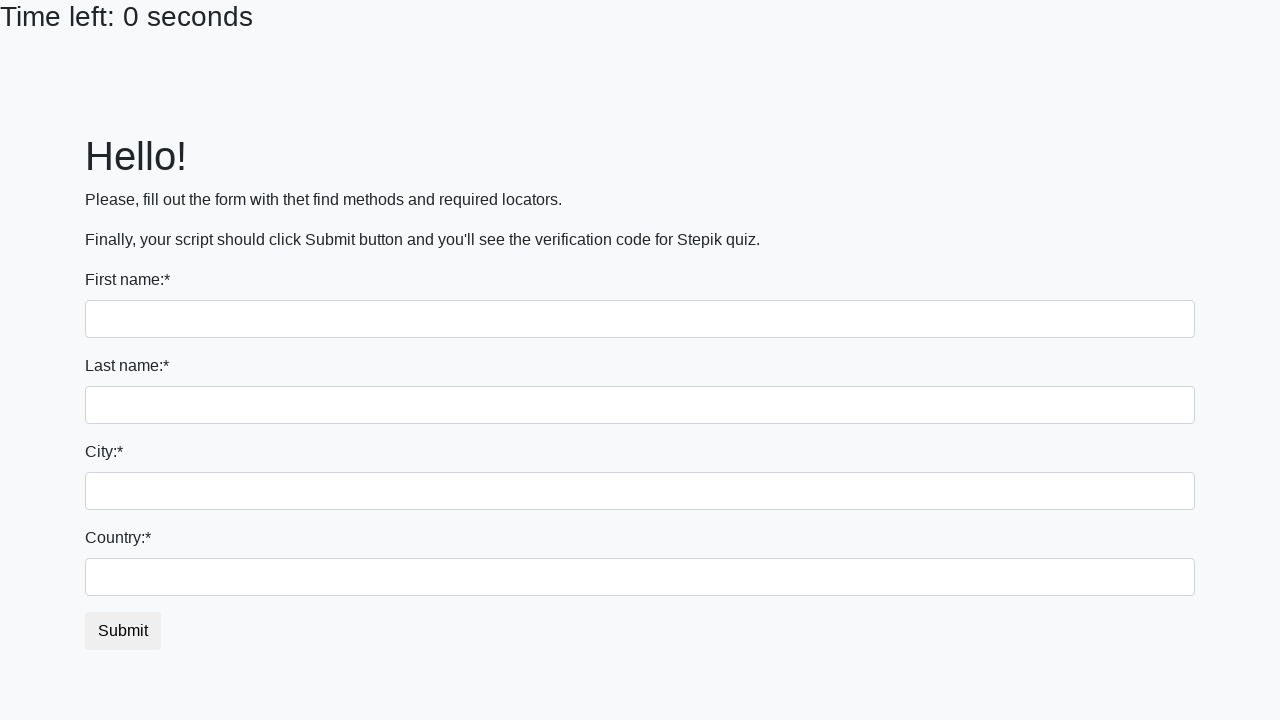